Tests dynamic loading page by clicking the Start button and verifying that "Hello World!" text appears after loading completes, using a 7-second timeout.

Starting URL: https://automationfc.github.io/dynamic-loading/

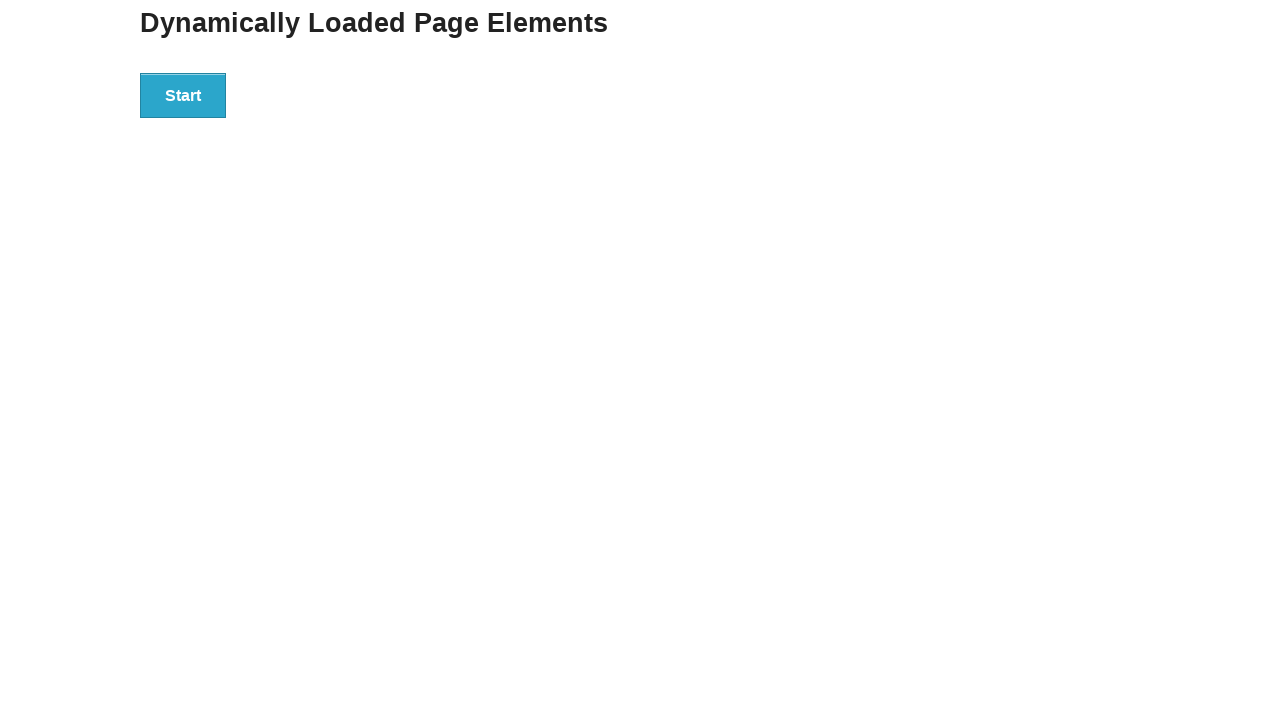

Clicked the Start button to initiate dynamic loading at (183, 95) on div#start > button
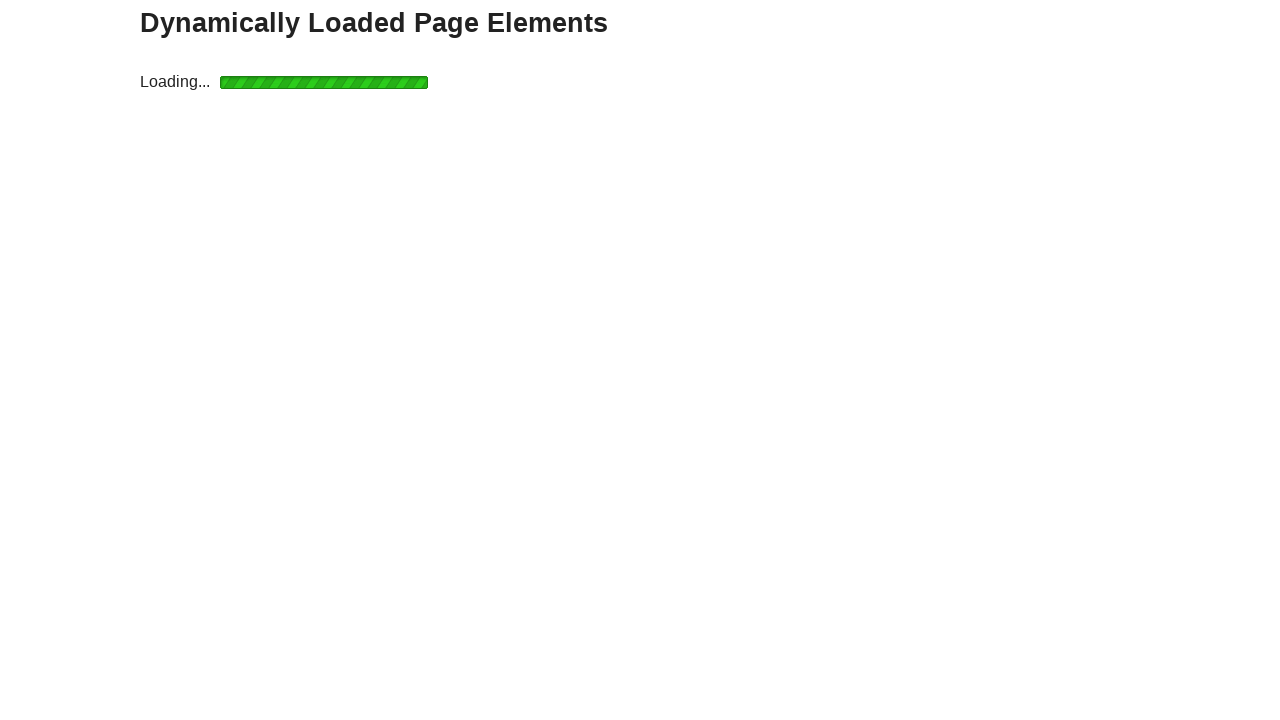

Waited for 'Hello World!' text to appear after loading completes (7-second timeout)
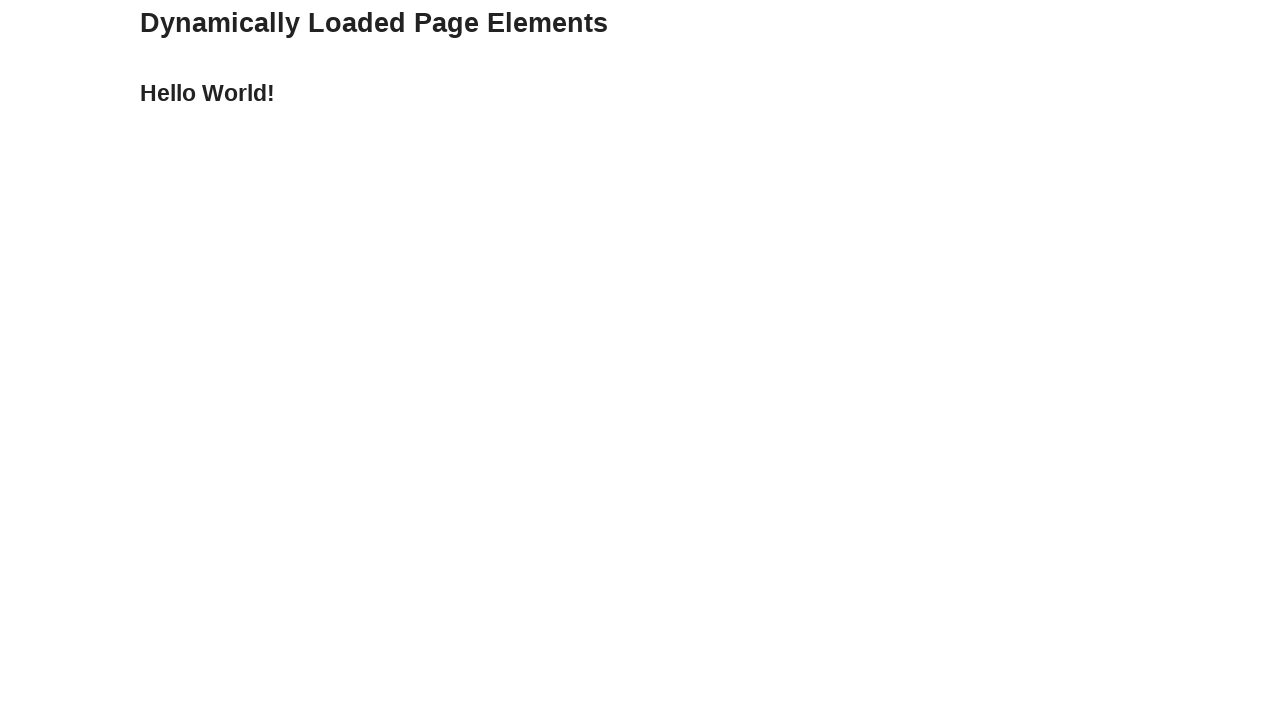

Retrieved the finish text content
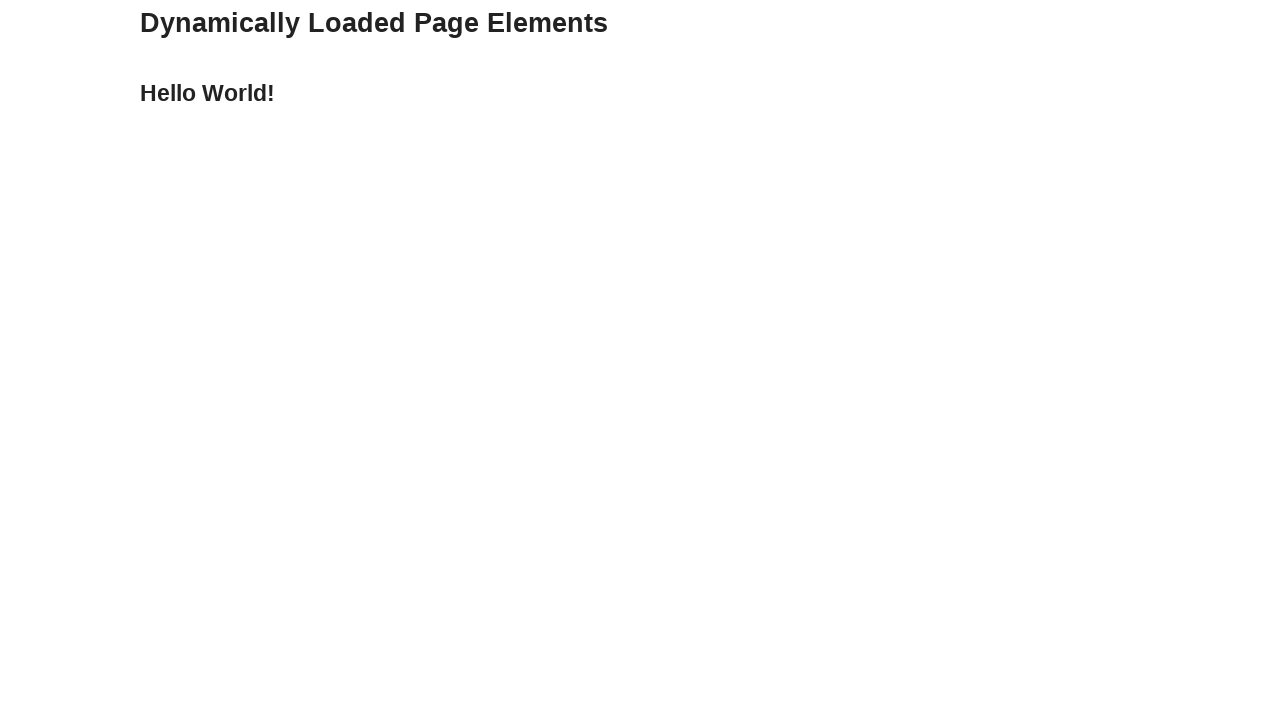

Verified that finish text equals 'Hello World!'
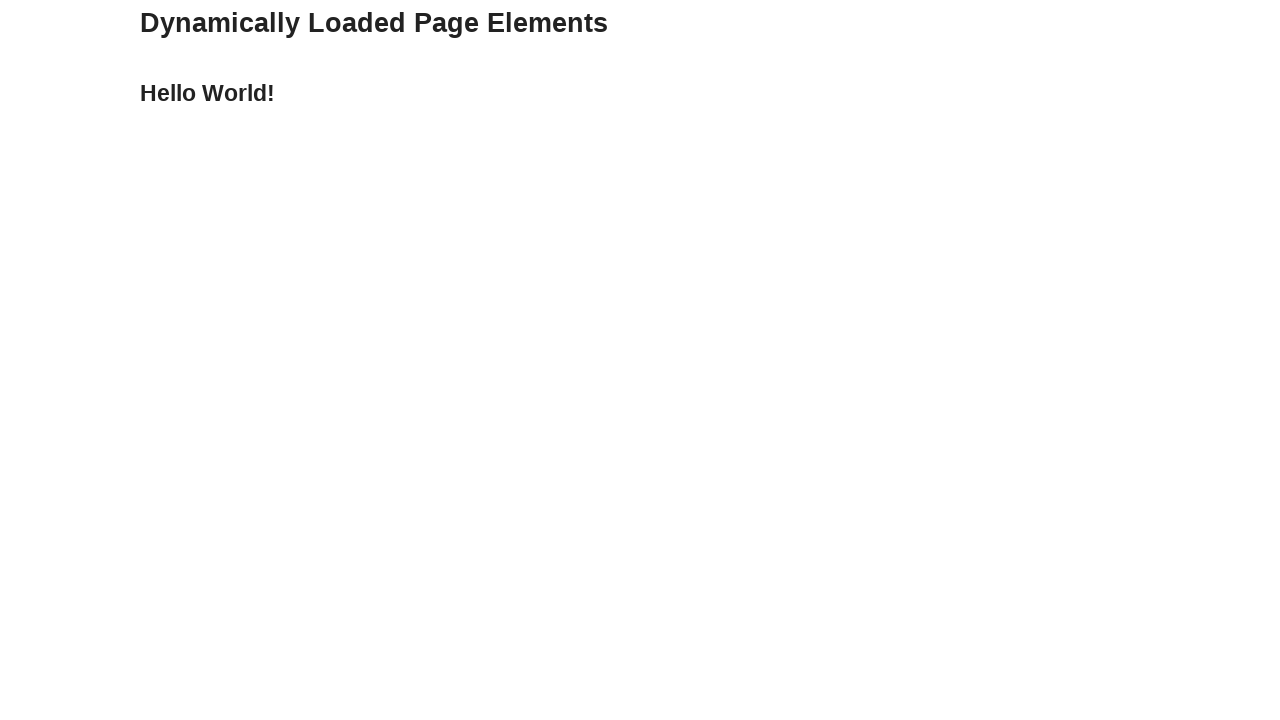

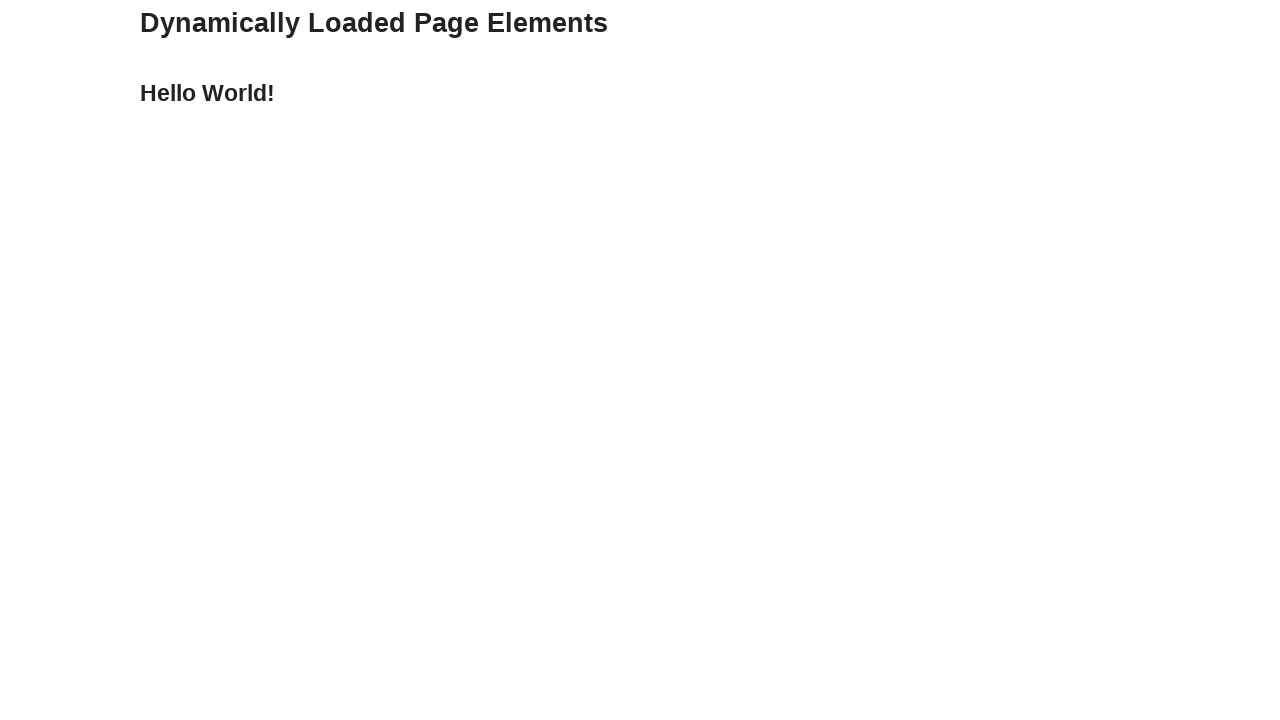